Tests switching into an iframe using a WebElement locator and entering text into an input field inside the frame

Starting URL: https://demo.automationtesting.in/Frames.html

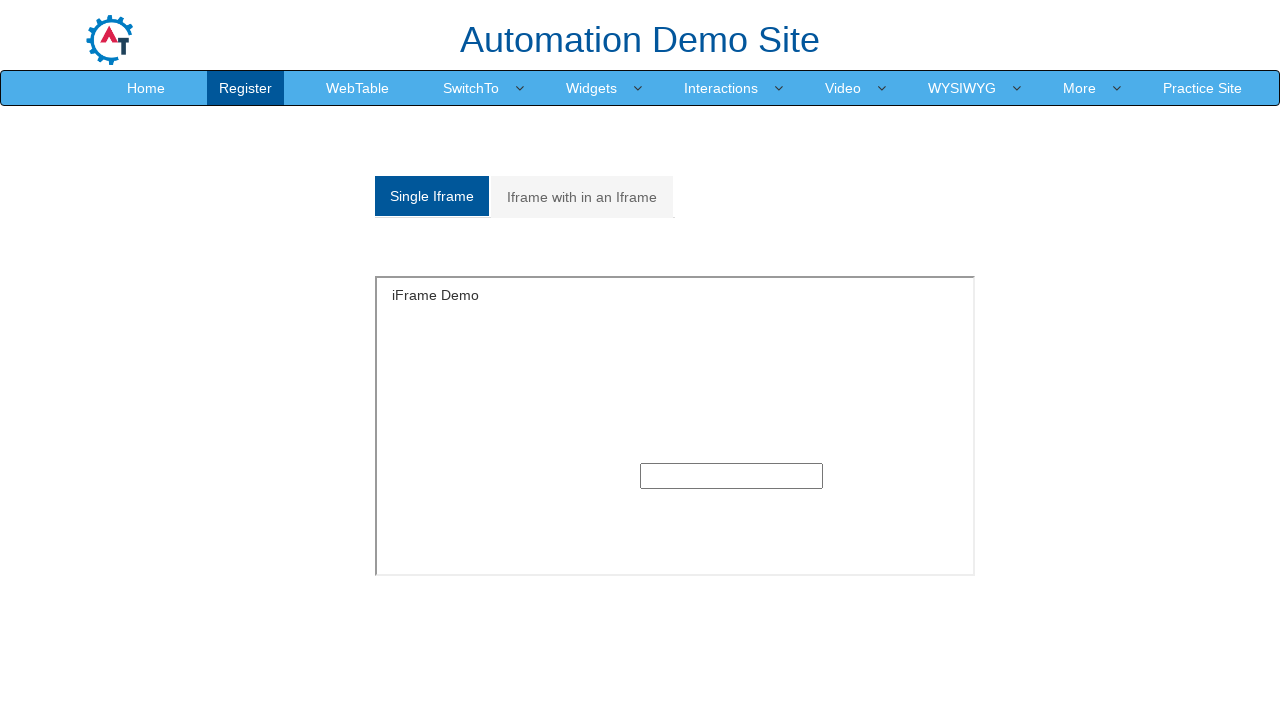

Navigated to Frames demo page
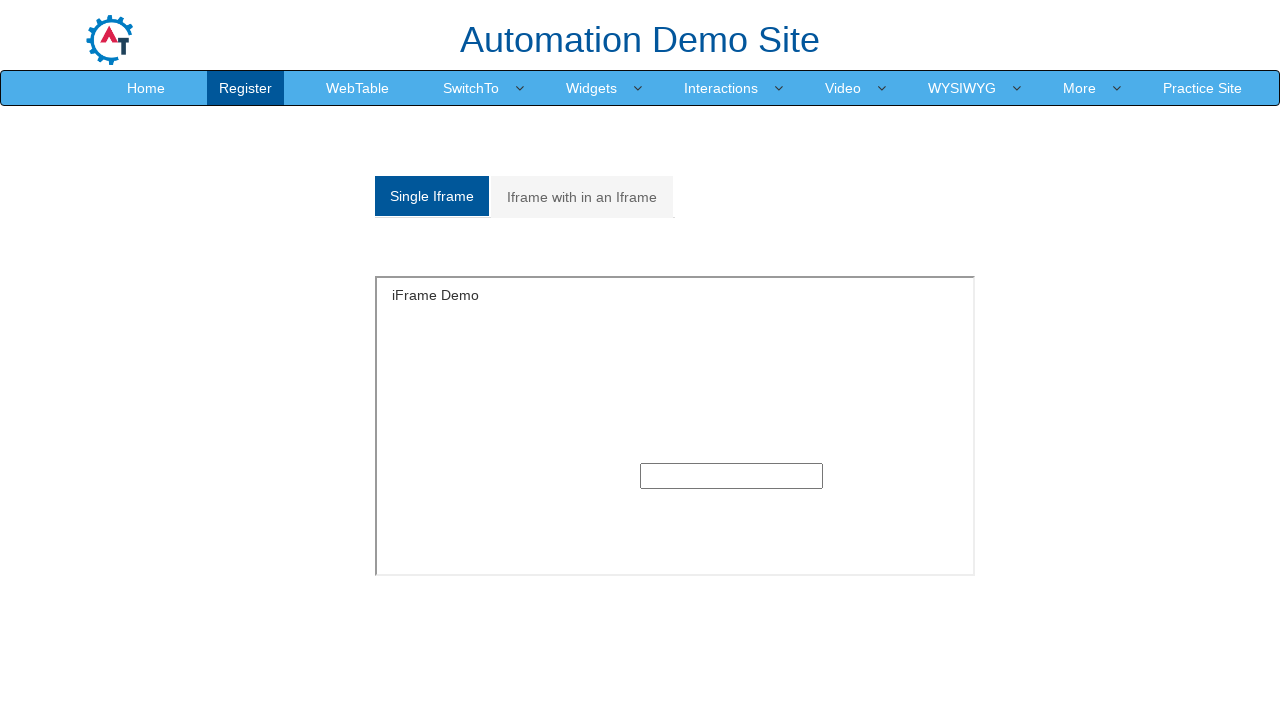

Located iframe with SingleFrame.html source
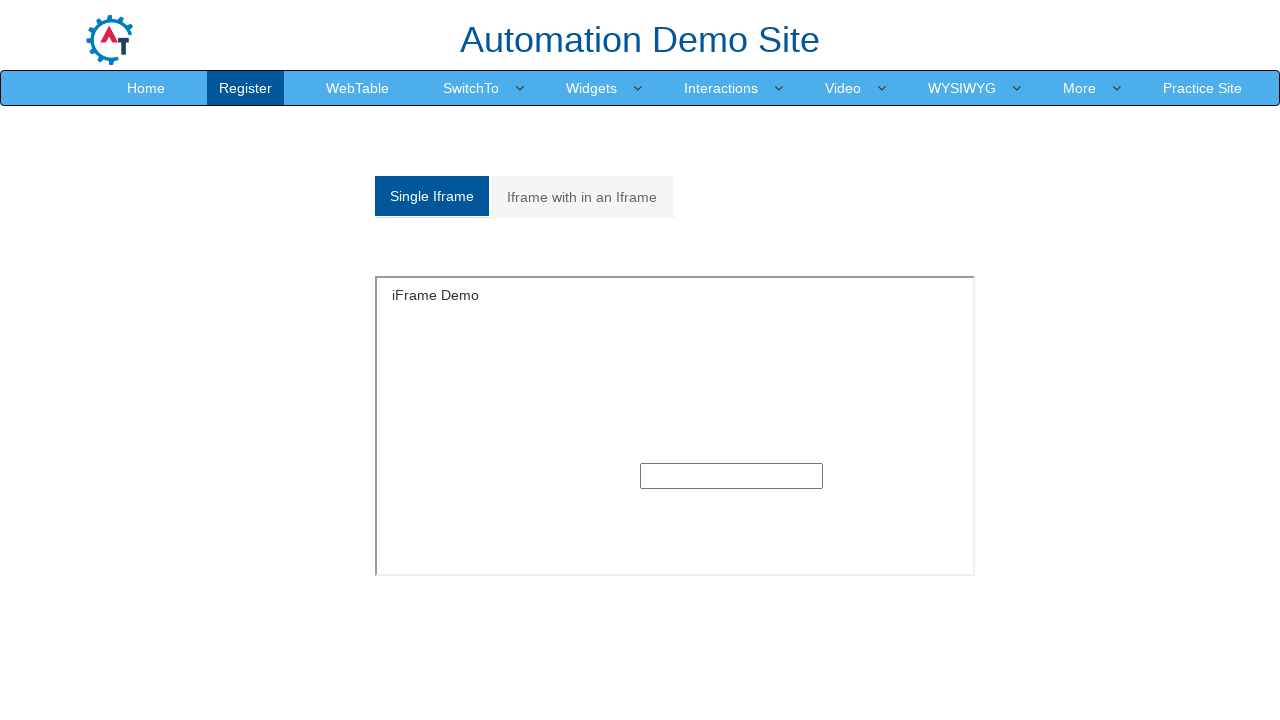

Filled input field inside iframe with 'John' on iframe[src='SingleFrame.html'][name='SingleFrame'] >> internal:control=enter-fra
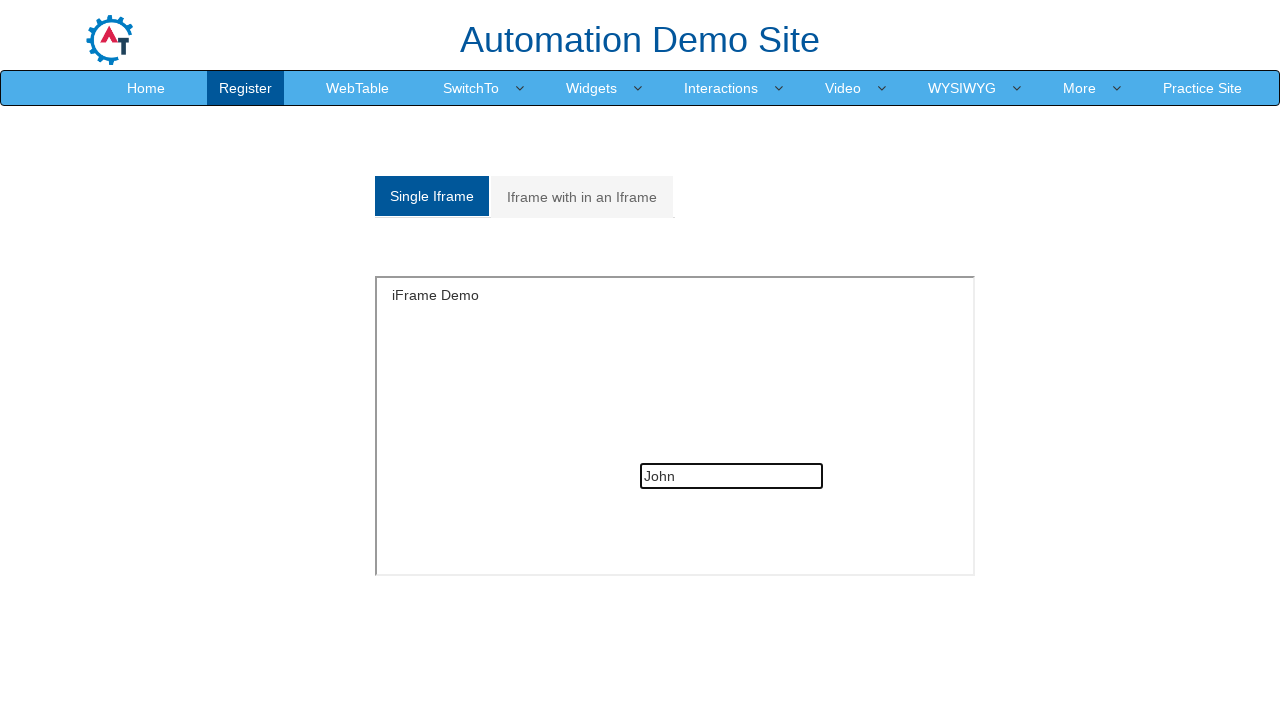

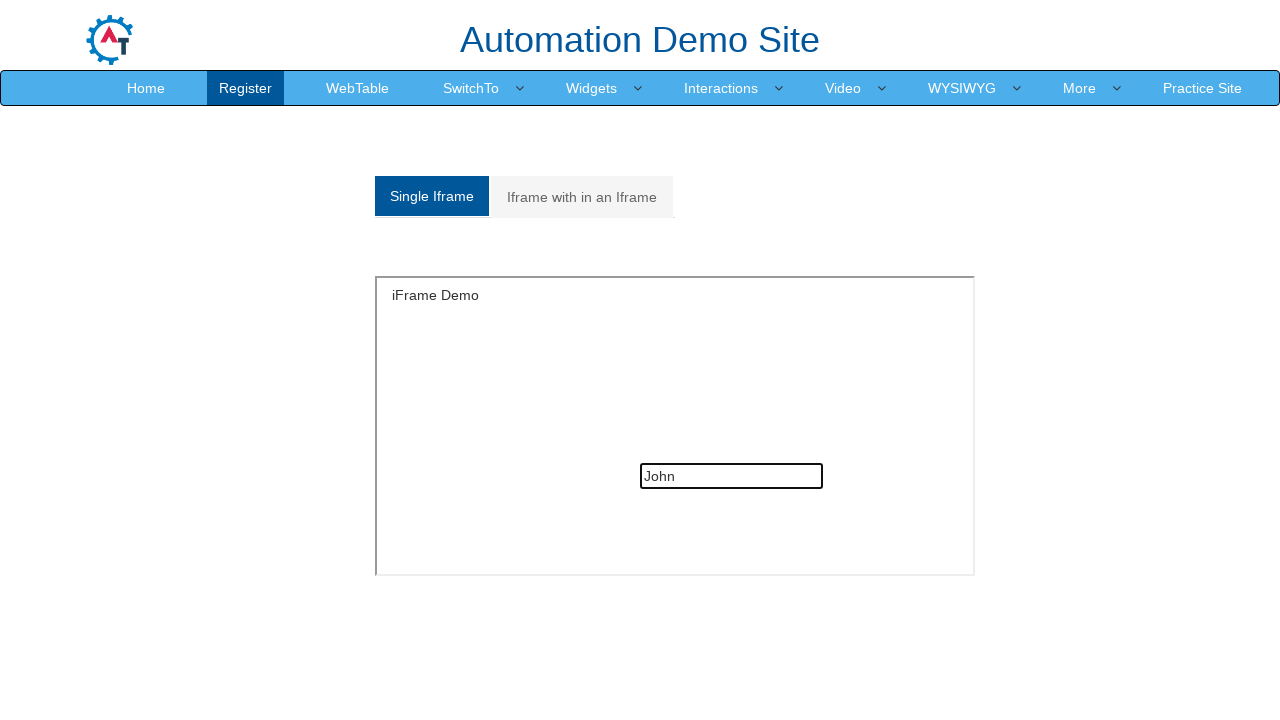